Navigates to a simple form page hosted on GitHub Pages and clicks the submit button without filling any fields.

Starting URL: http://suninjuly.github.io/simple_form_find_task.html

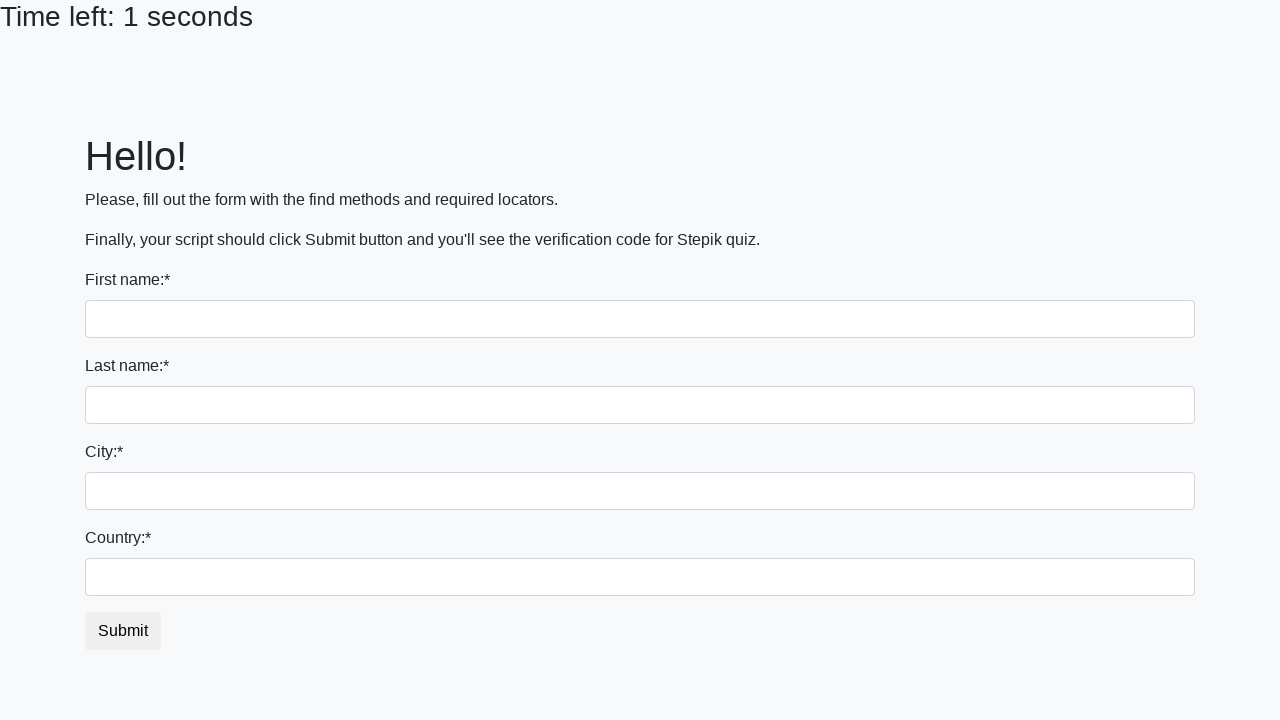

Navigated to simple form page
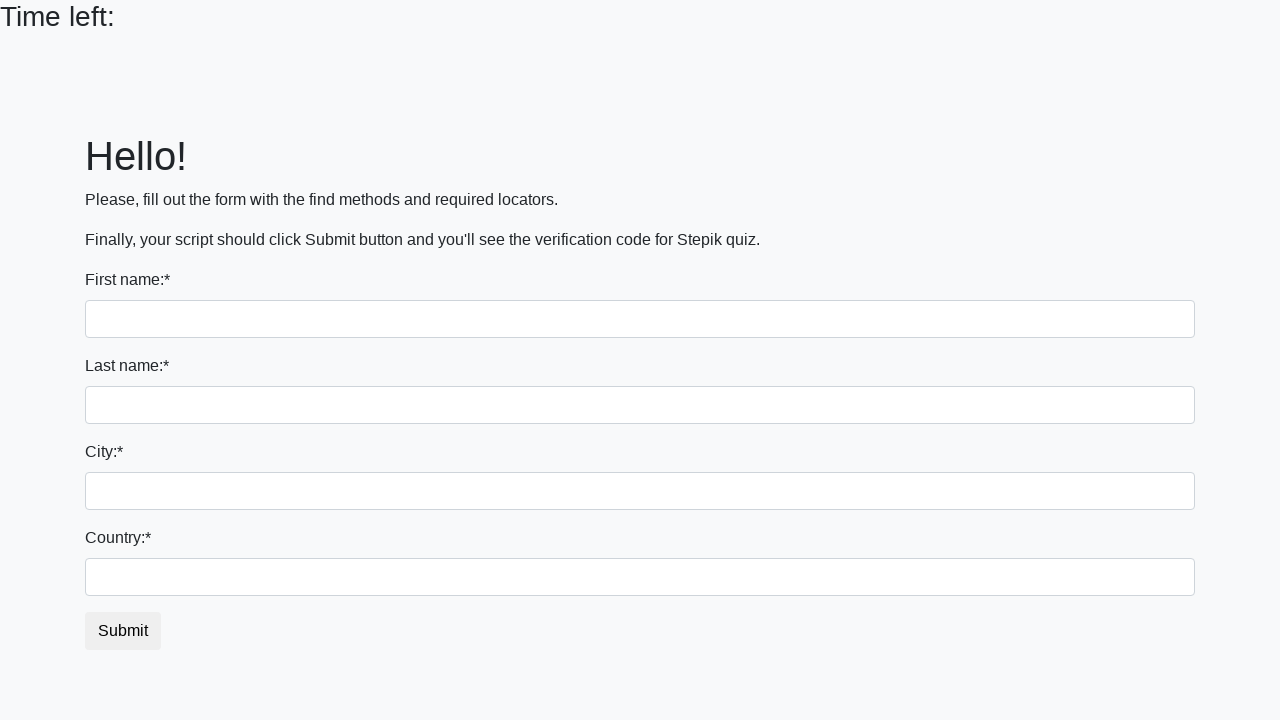

Clicked submit button without filling any fields at (123, 631) on #submit_button
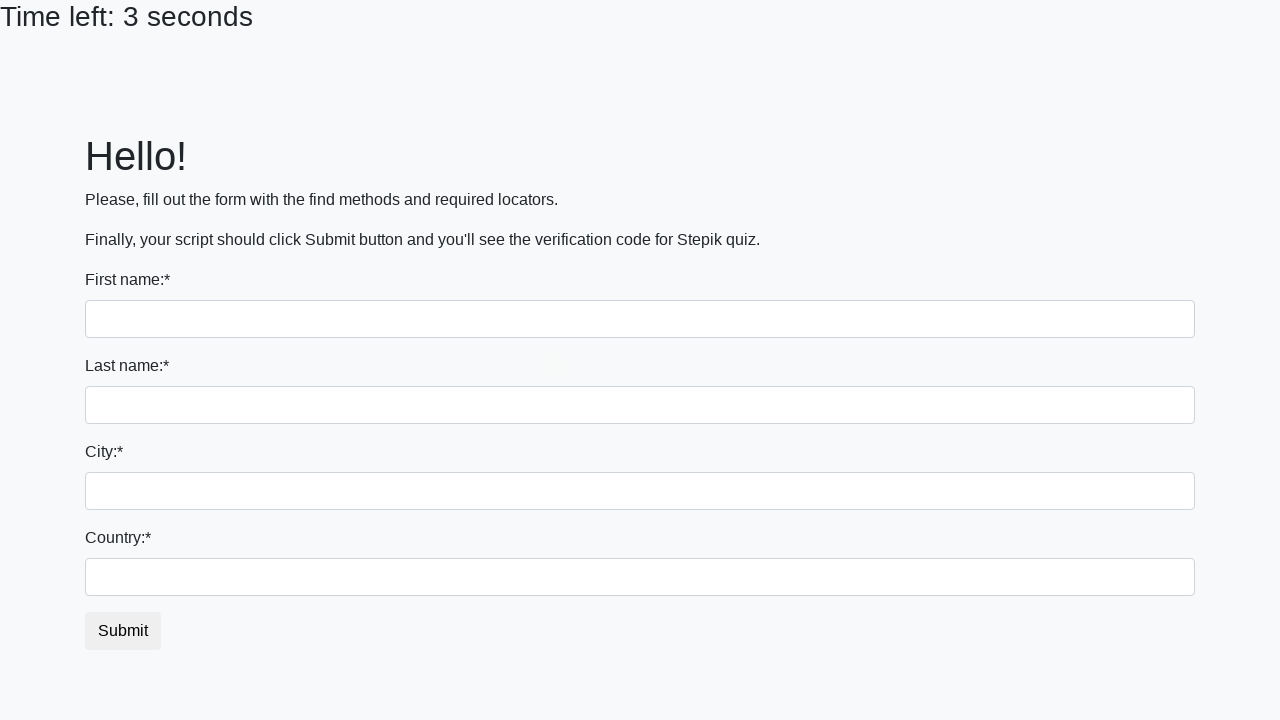

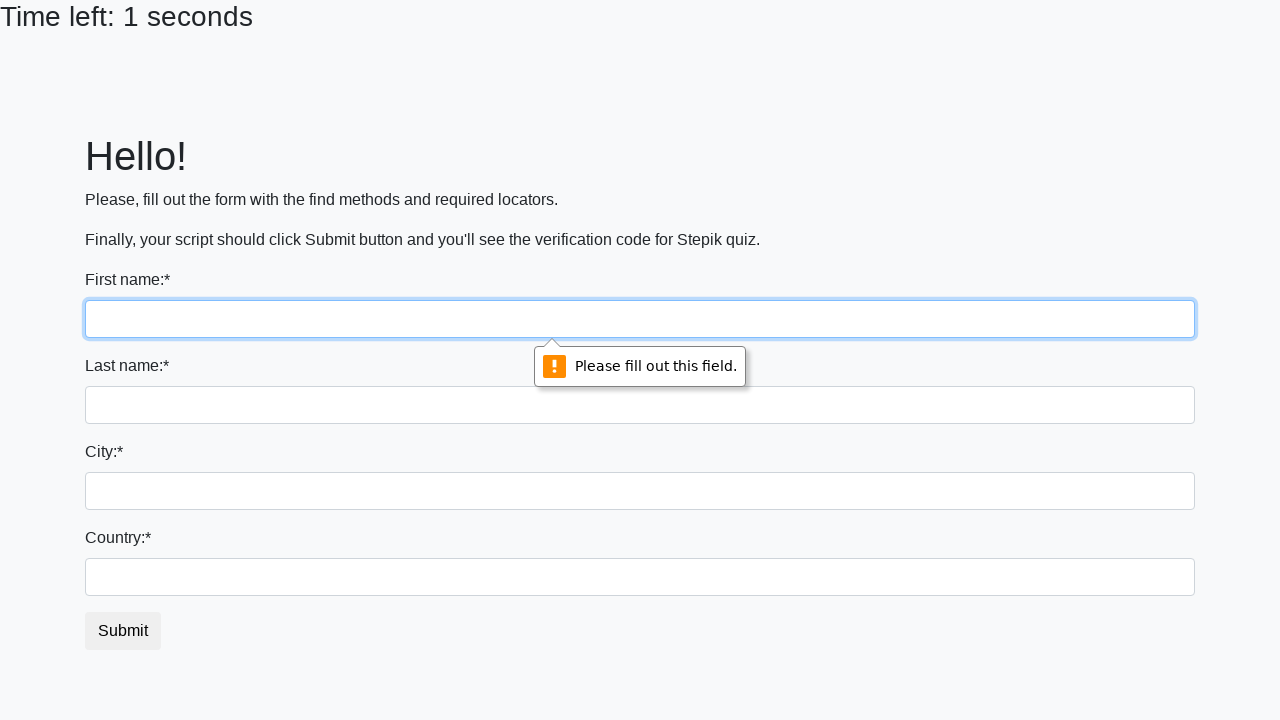